Navigates to DuckDuckGo homepage. This is a minimal script that only opens the search engine without performing any additional actions.

Starting URL: https://duckduckgo.com

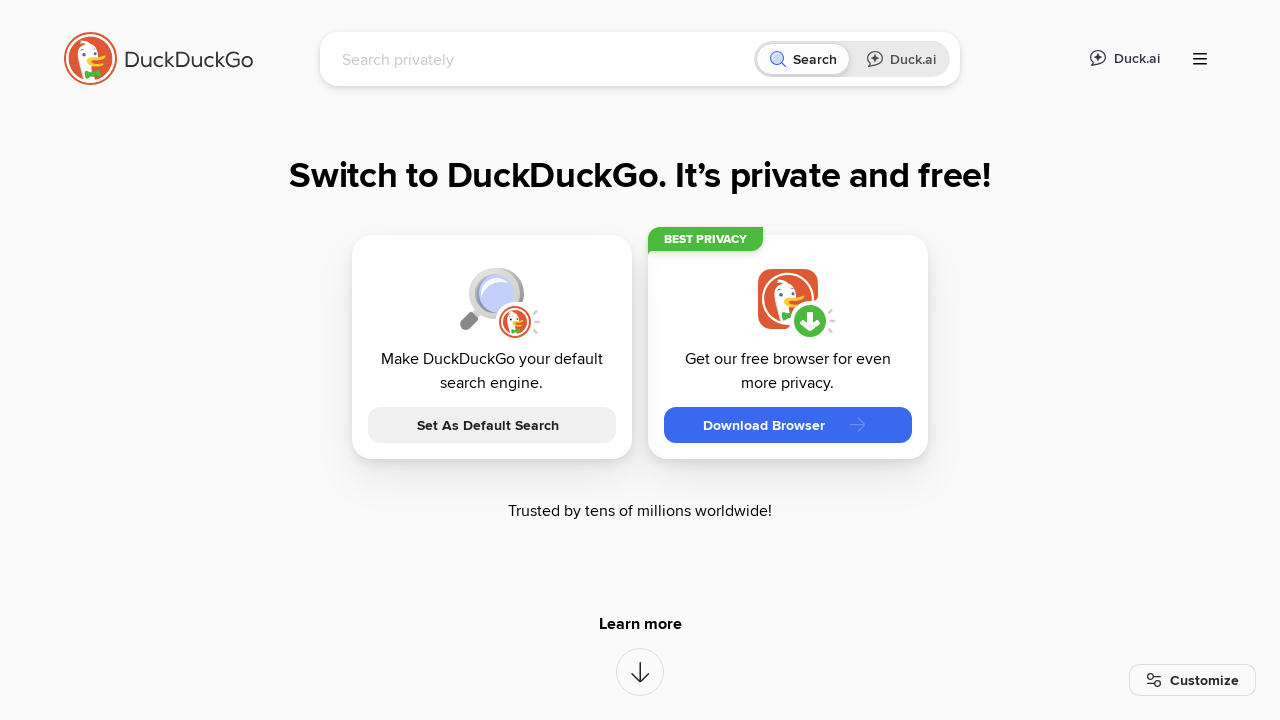

Navigated to DuckDuckGo homepage
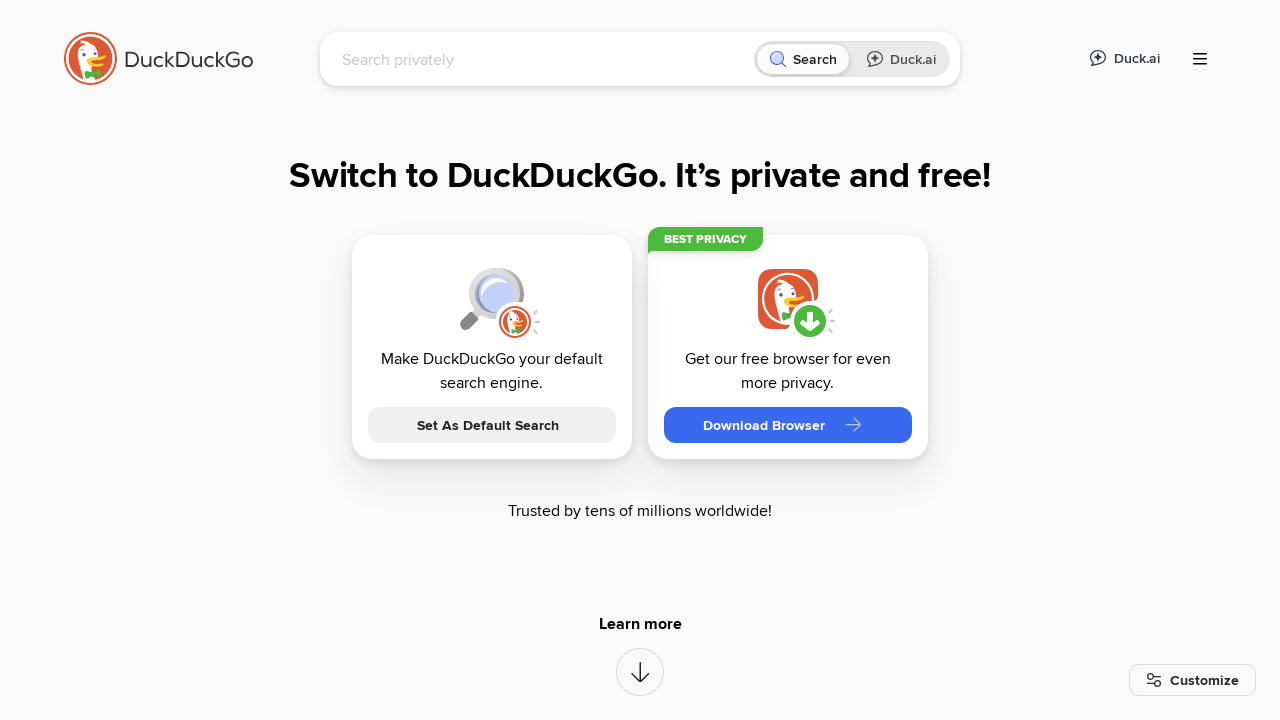

Page fully loaded (domcontentloaded)
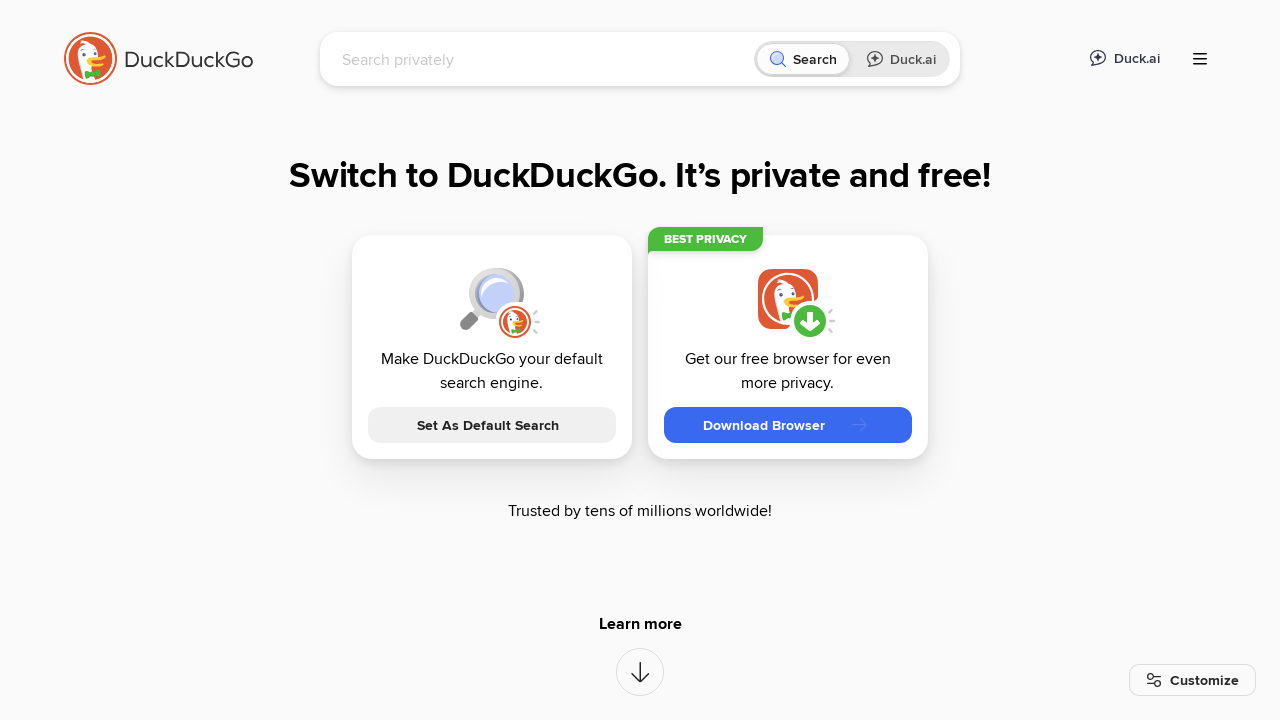

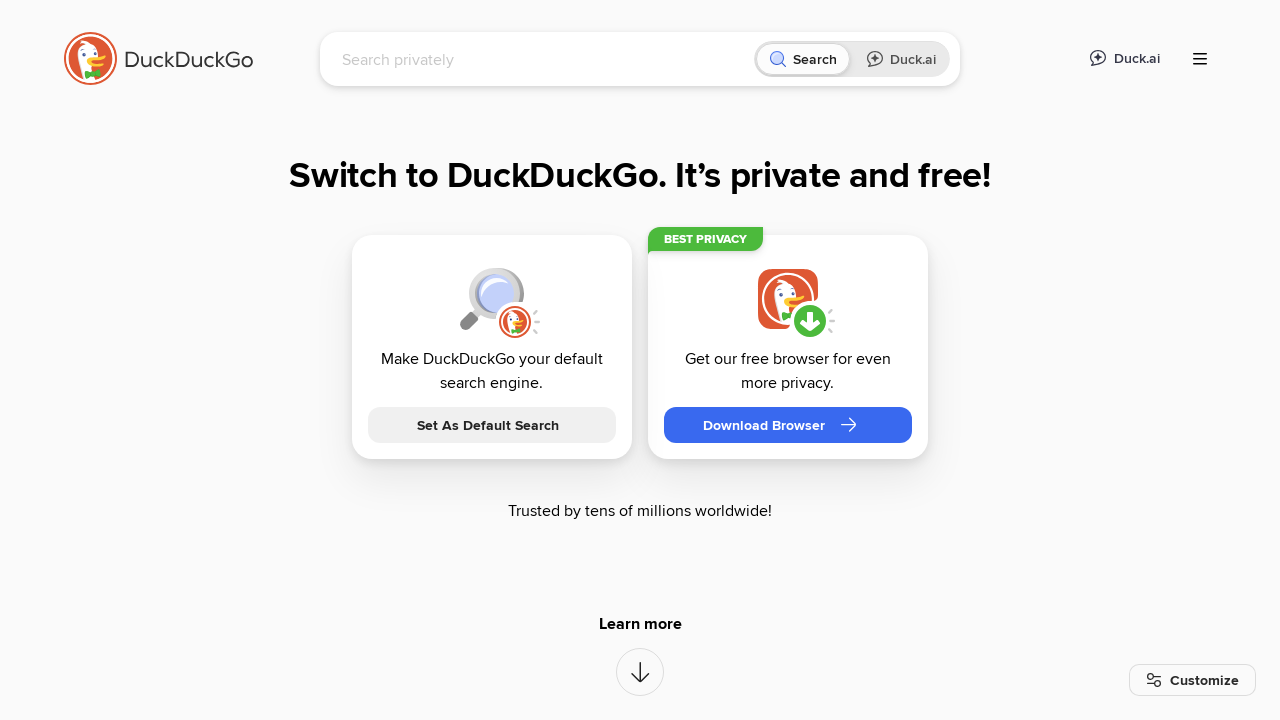